Tests scoped element selection by finding links within specific page sections (footer and a table column), then opens multiple links in new tabs using keyboard shortcuts and switches between the opened tabs.

Starting URL: https://rahulshettyacademy.com/AutomationPractice/

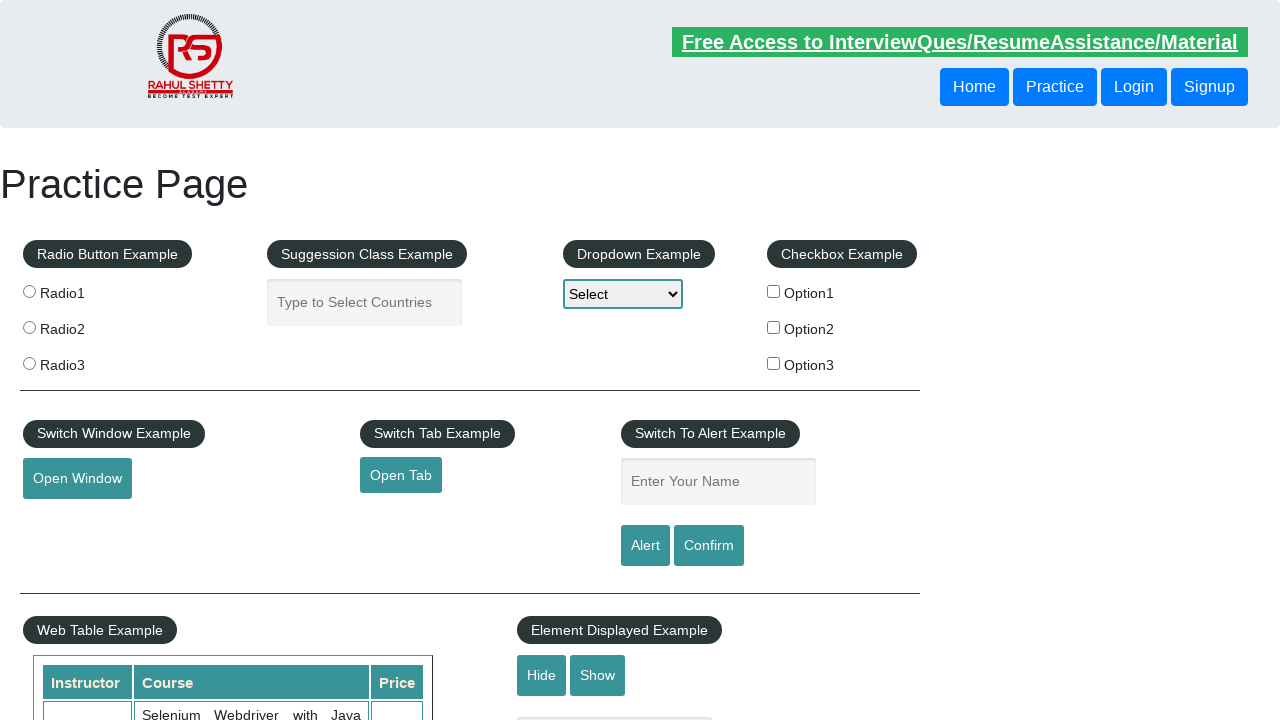

Waited for footer section (#gf-BIG) to load
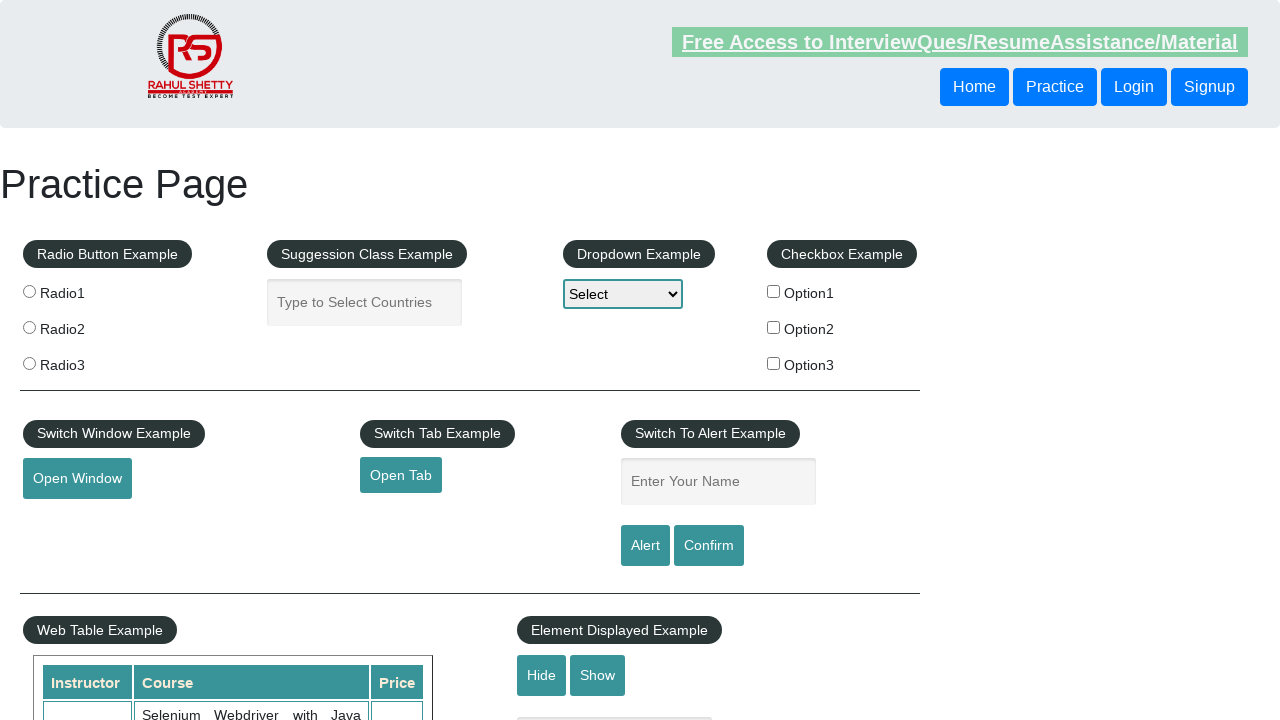

Located all links within footer section
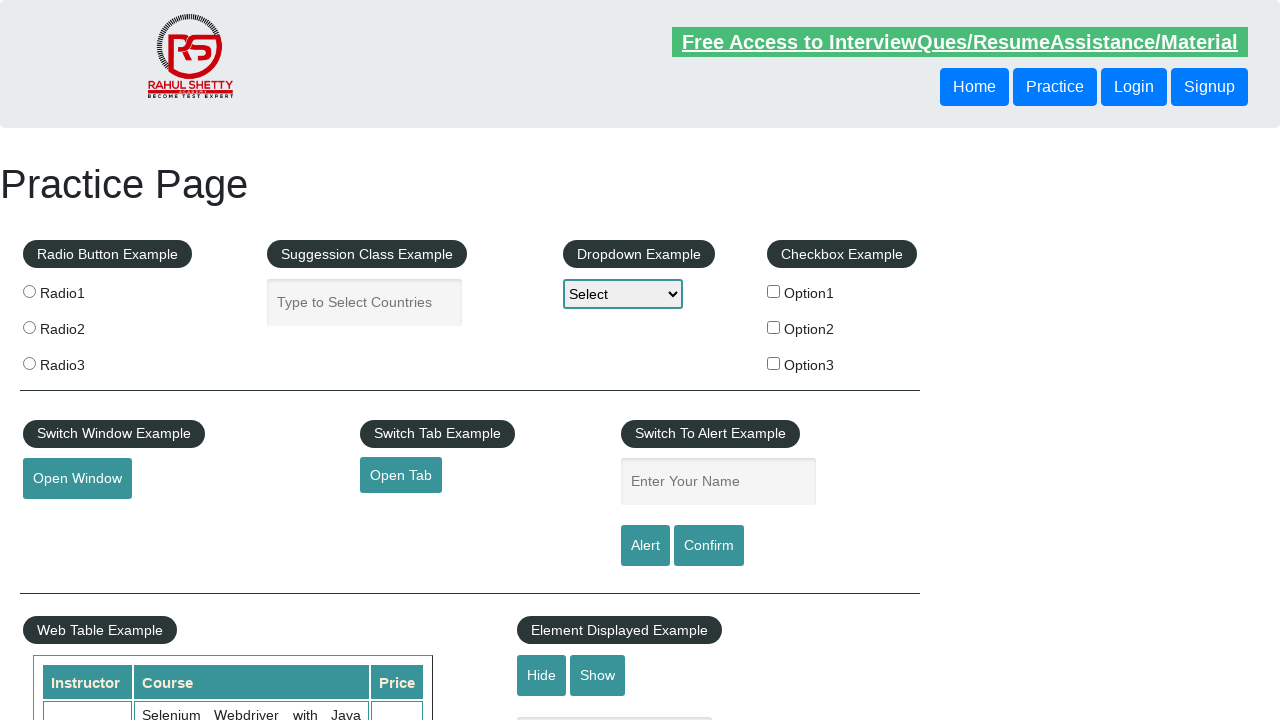

Located all links in the first table column
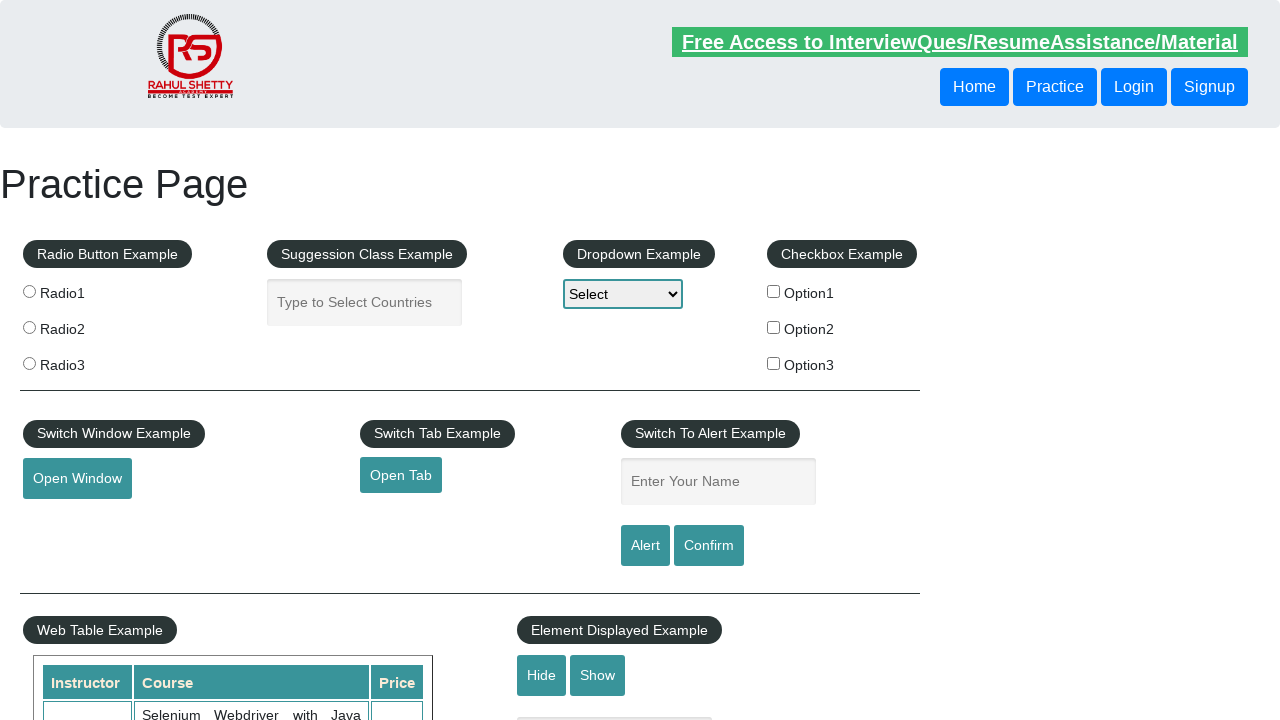

Found 5 links in the first table column
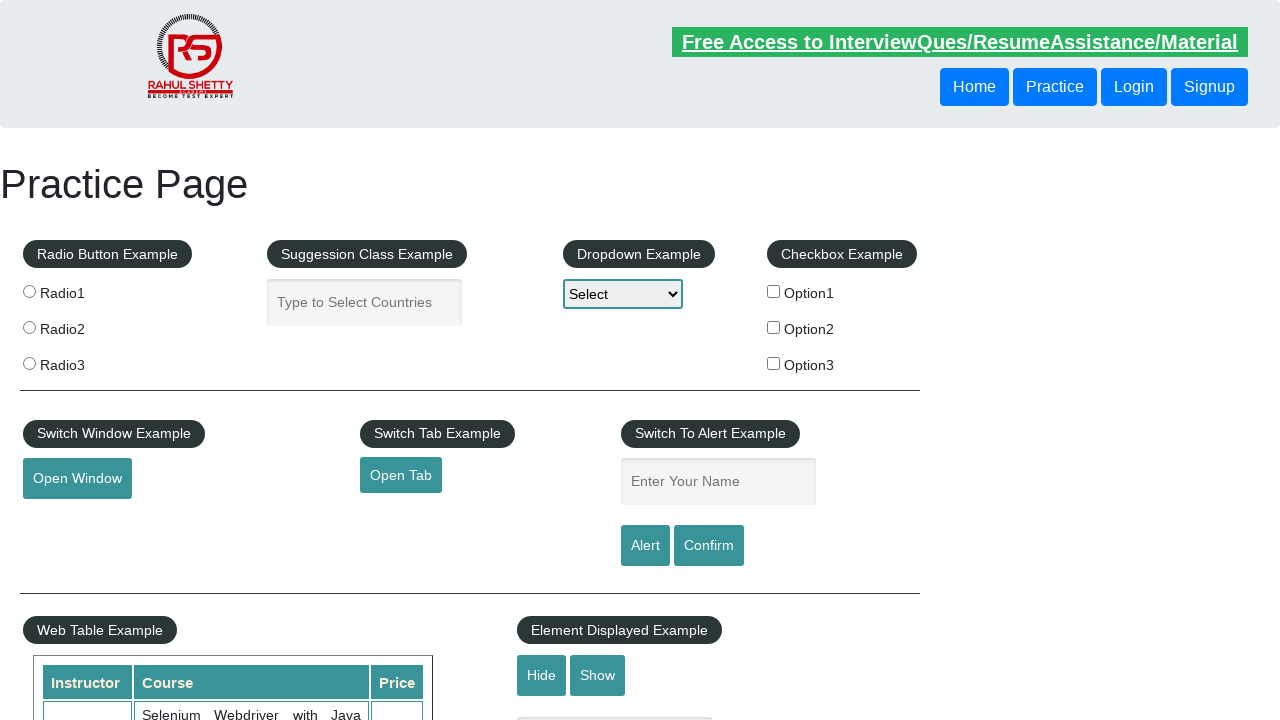

Opened link 1 from first table column in new tab using Ctrl+Click at (68, 520) on xpath=//table/tbody/tr/td[1]/ul//a >> nth=1
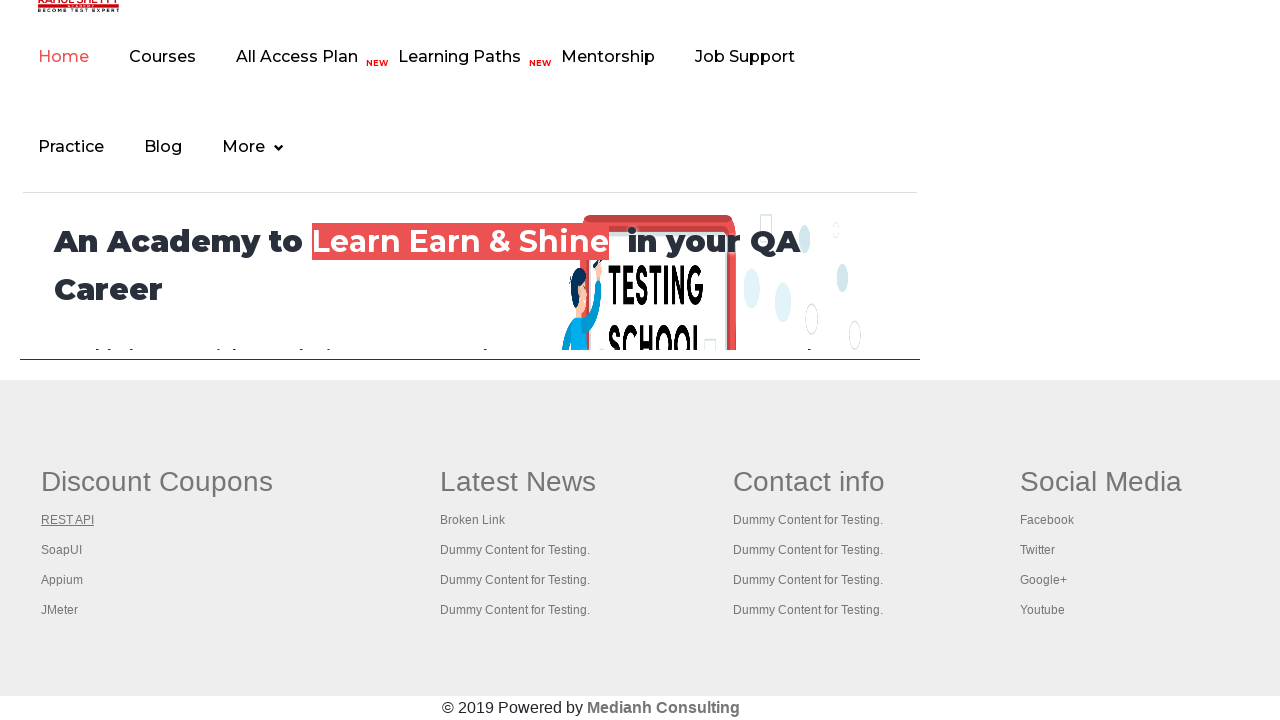

Opened link 2 from first table column in new tab using Ctrl+Click at (62, 550) on xpath=//table/tbody/tr/td[1]/ul//a >> nth=2
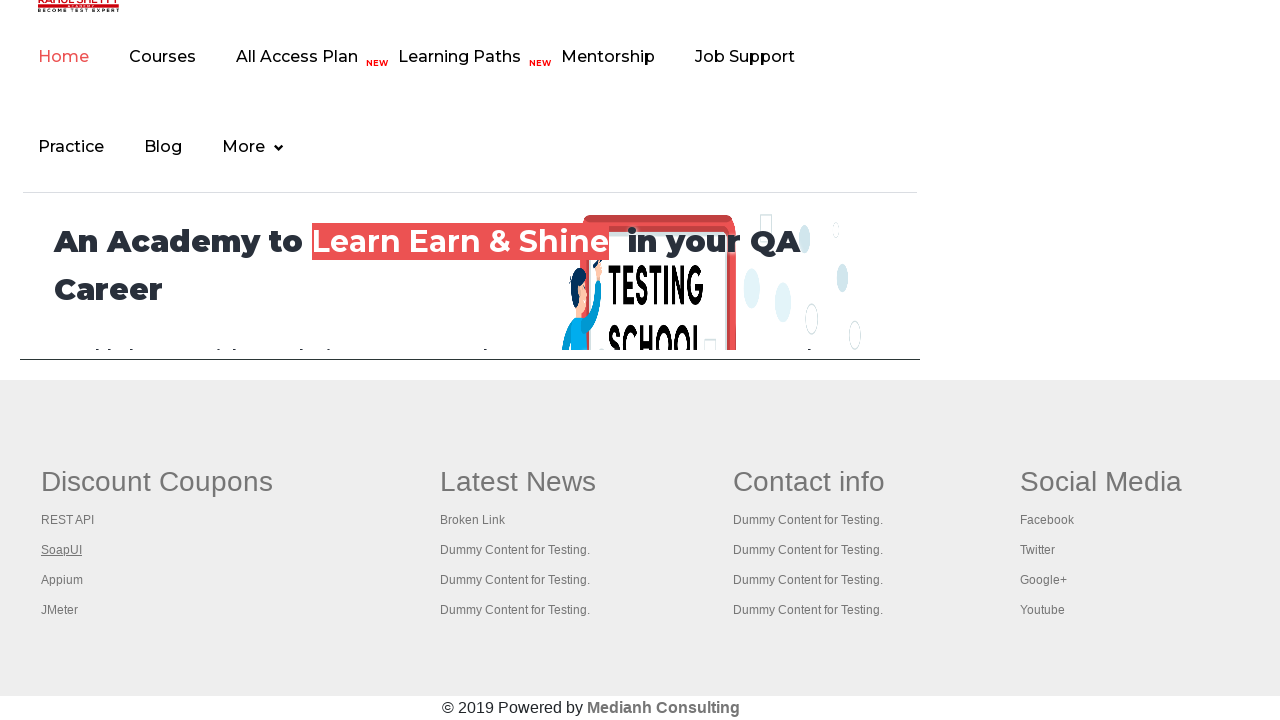

Opened link 3 from first table column in new tab using Ctrl+Click at (62, 580) on xpath=//table/tbody/tr/td[1]/ul//a >> nth=3
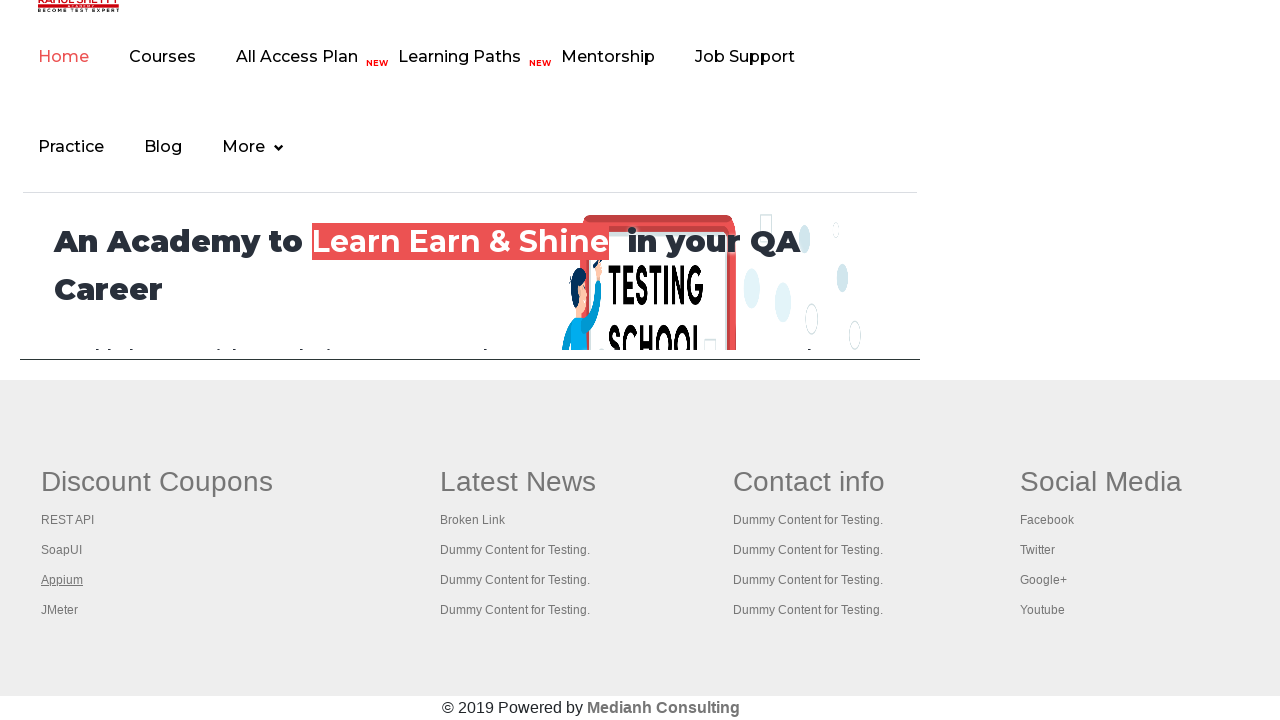

Opened link 4 from first table column in new tab using Ctrl+Click at (60, 610) on xpath=//table/tbody/tr/td[1]/ul//a >> nth=4
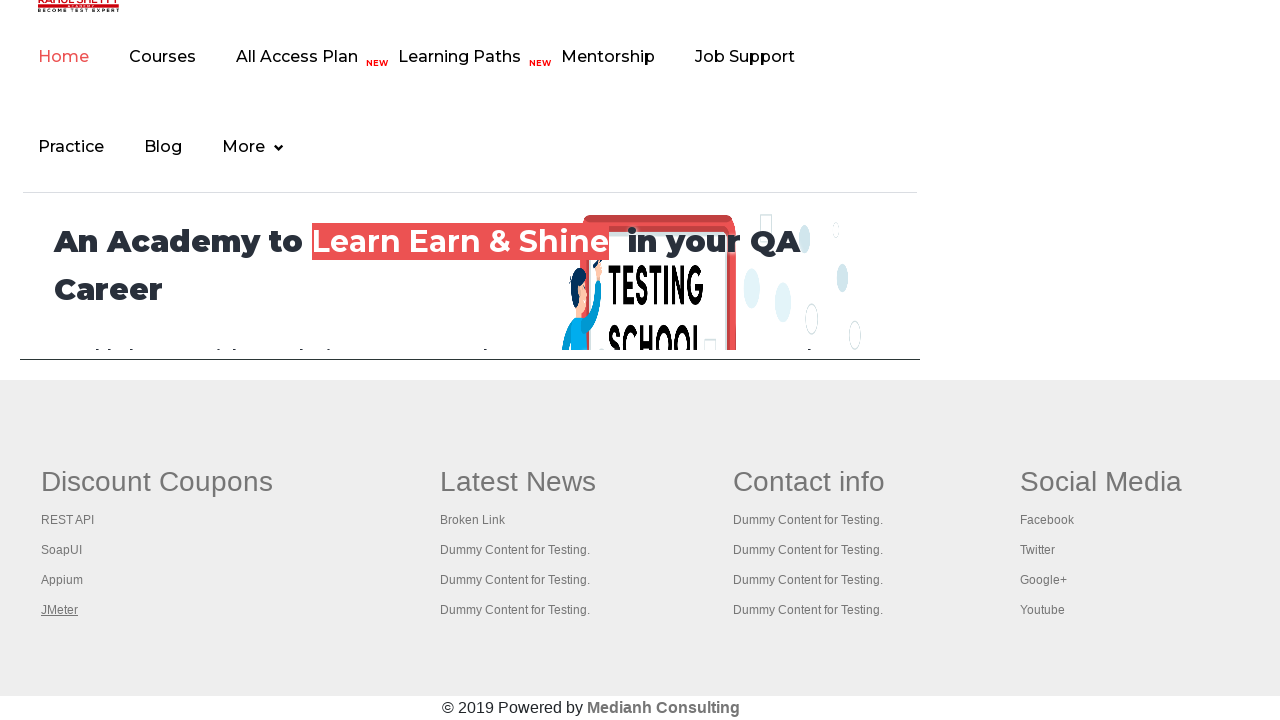

Waited 1 second for all new tabs to open
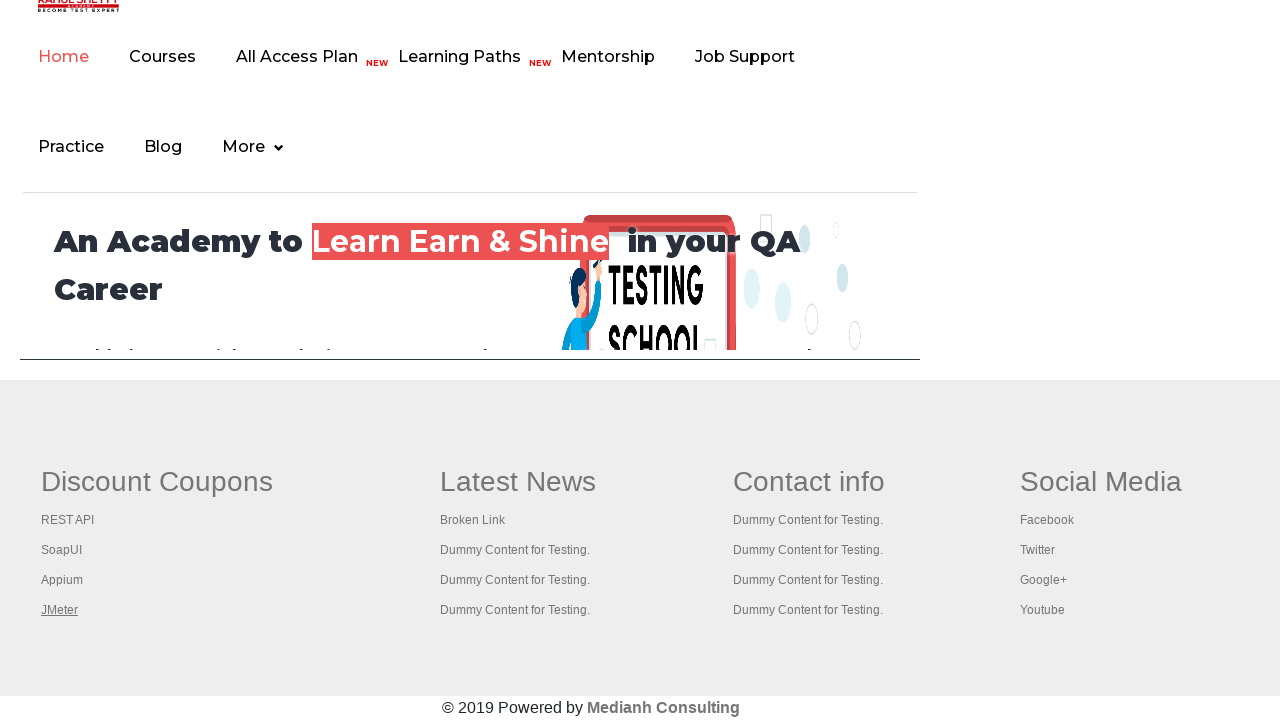

Retrieved all 5 open tabs from context
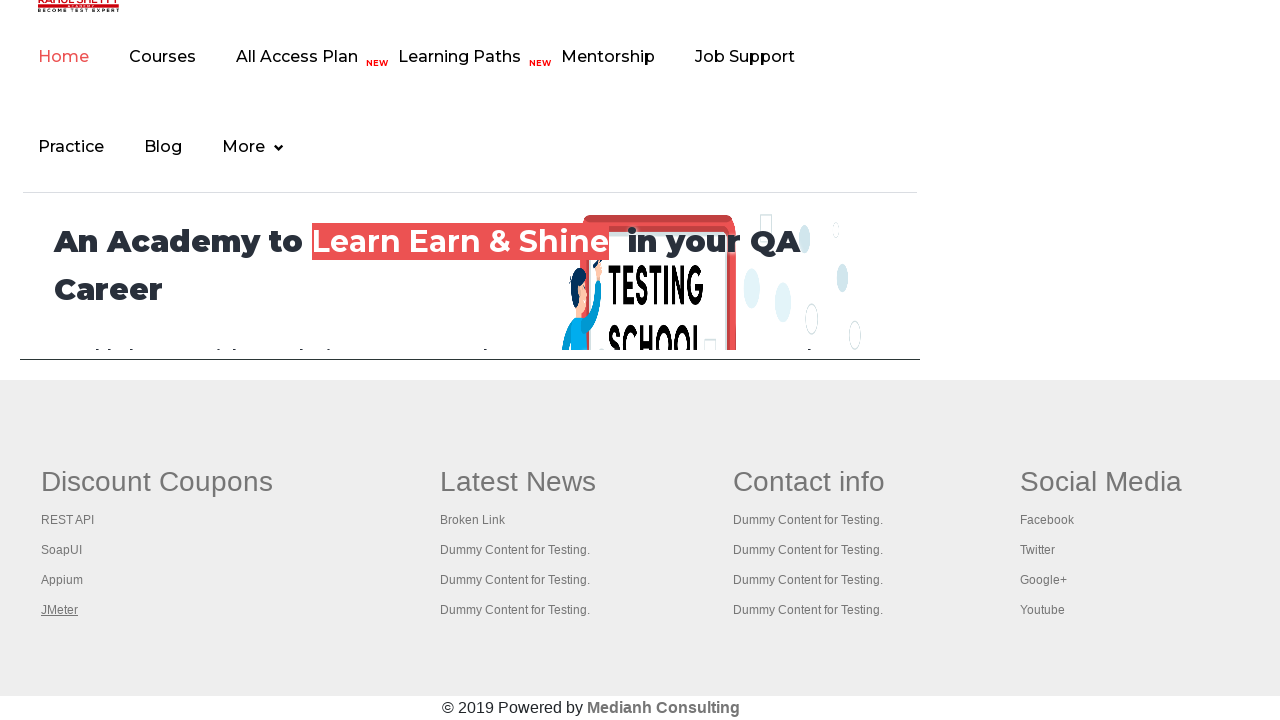

Switched to tab 1
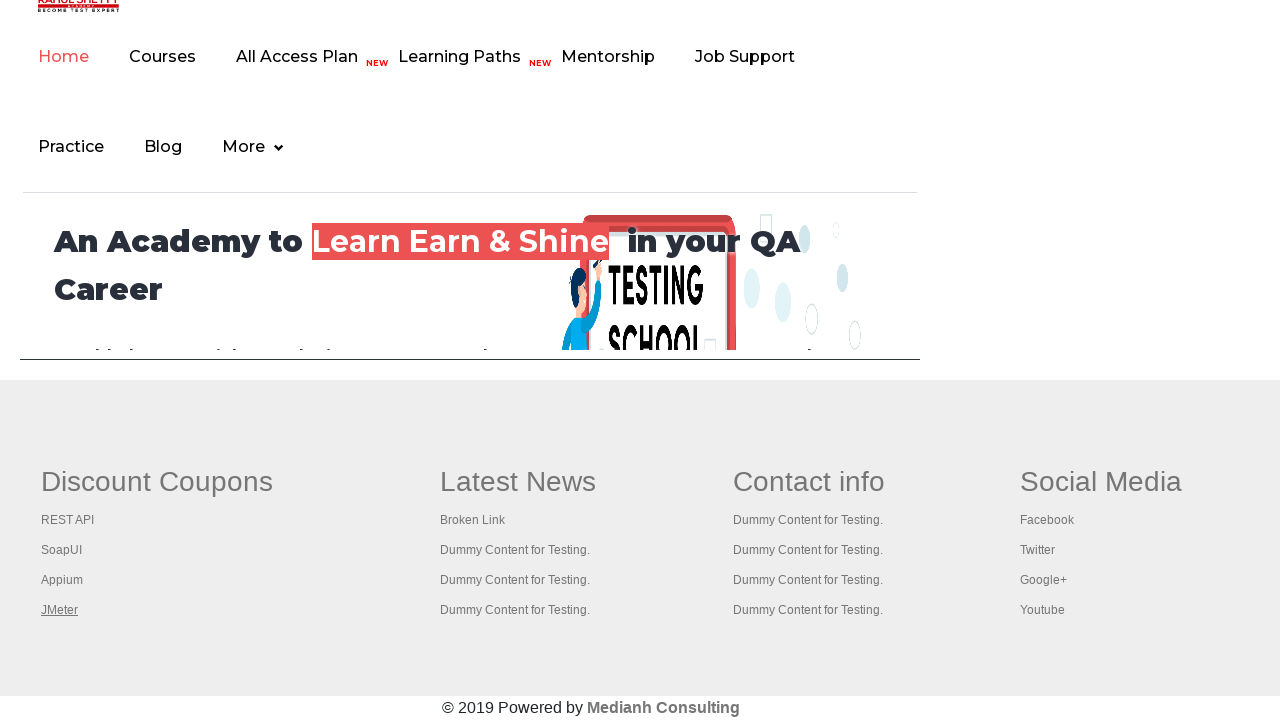

Tab 1 finished loading (domcontentloaded)
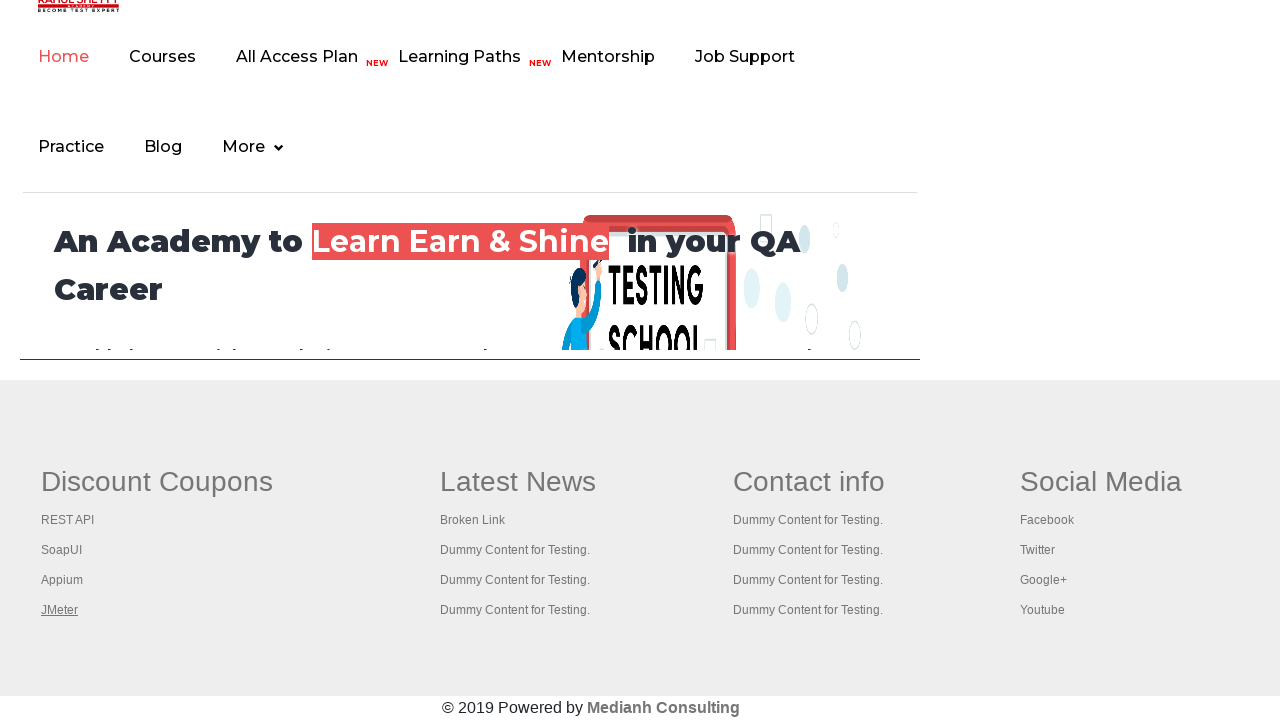

Switched to tab 2
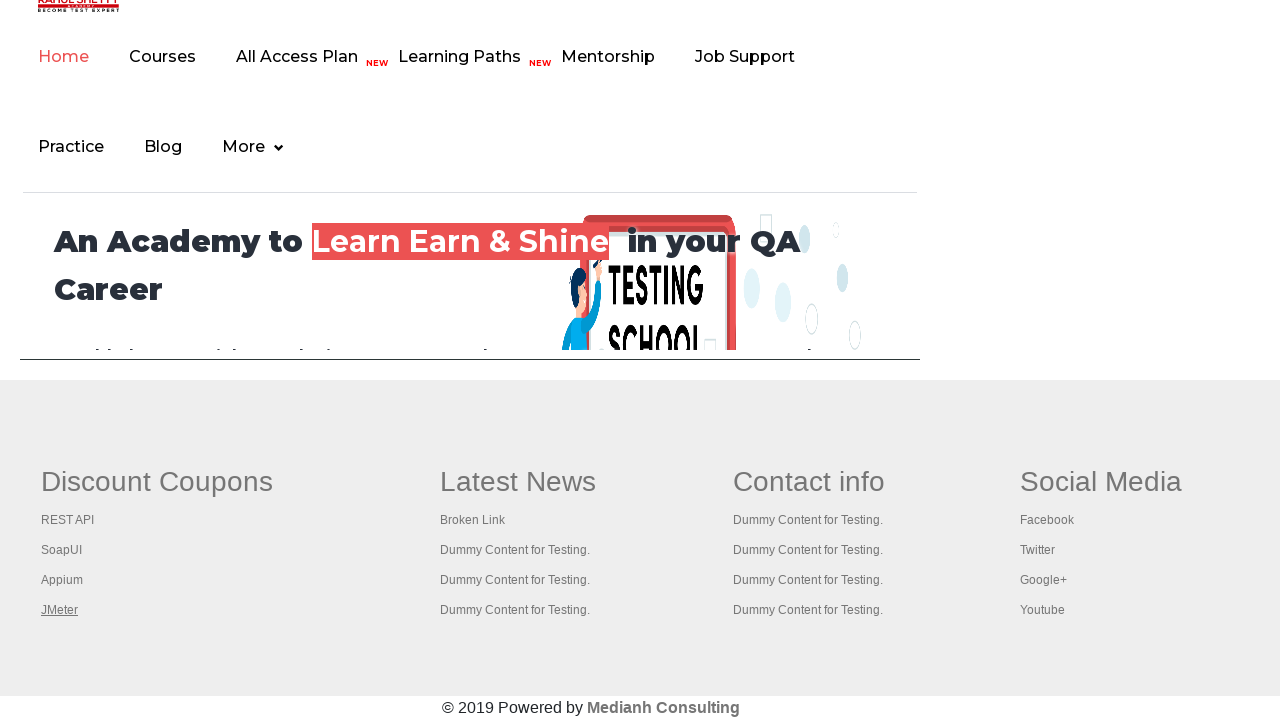

Tab 2 finished loading (domcontentloaded)
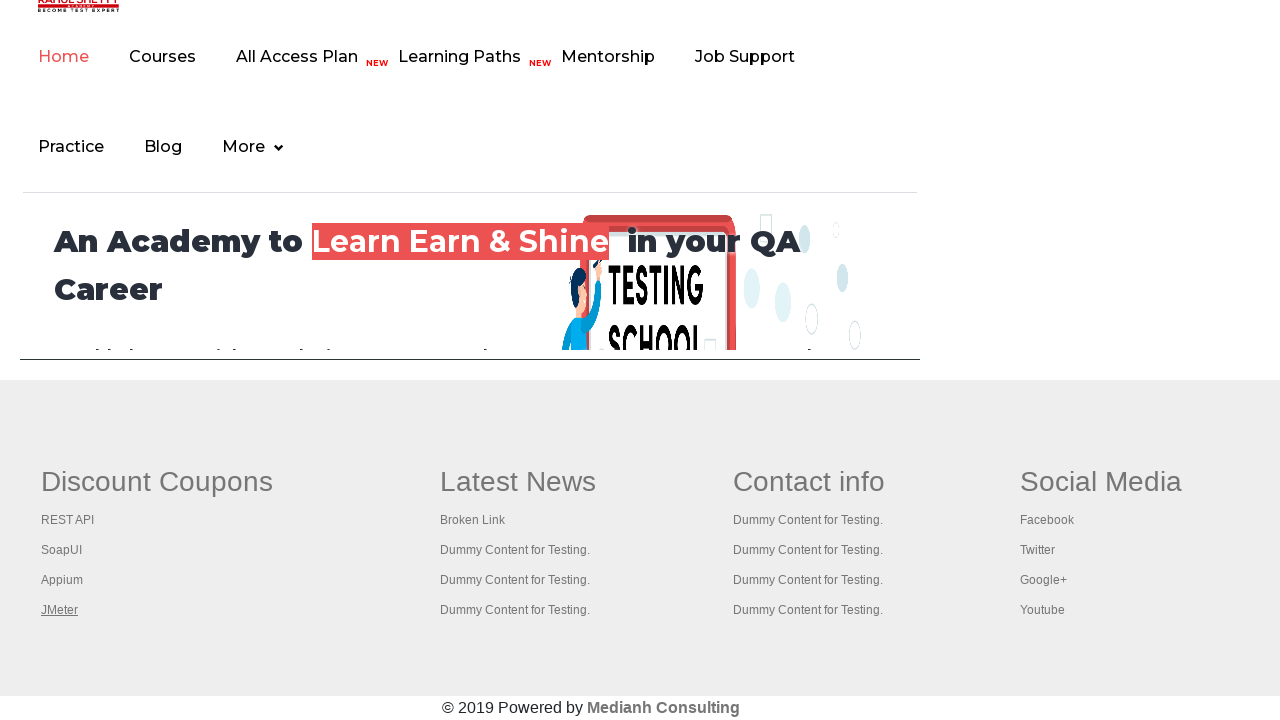

Switched to tab 3
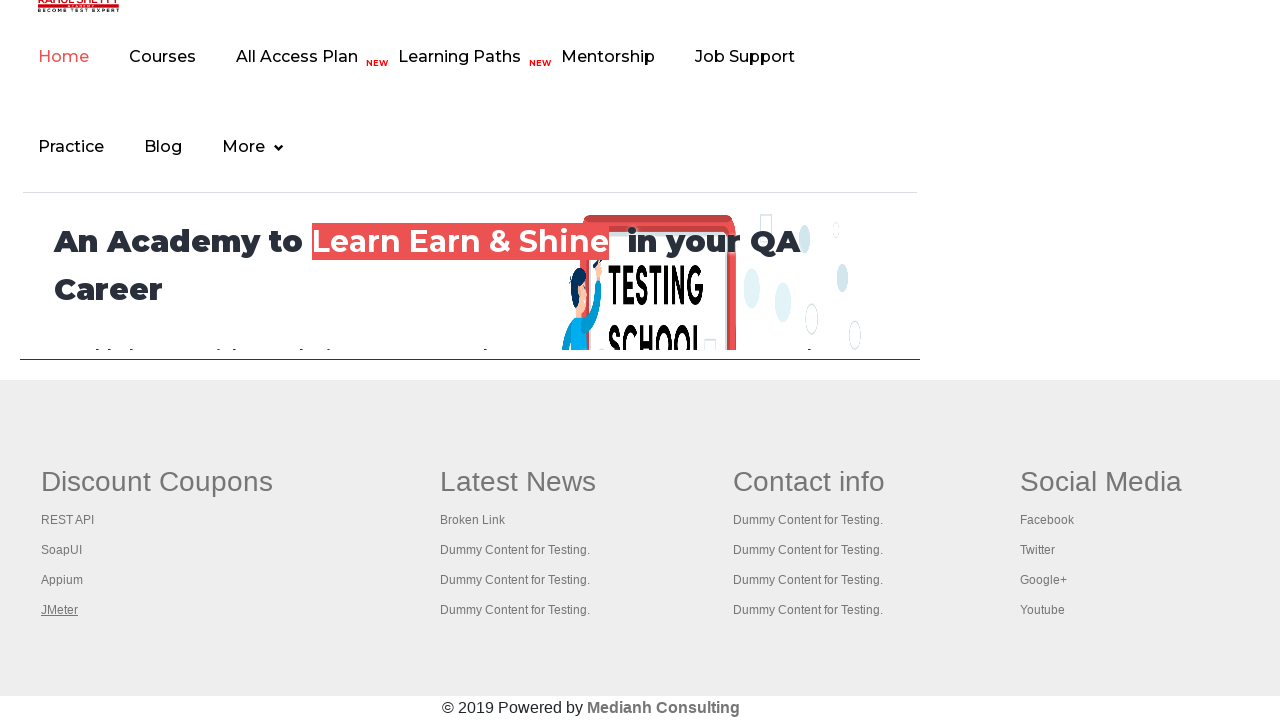

Tab 3 finished loading (domcontentloaded)
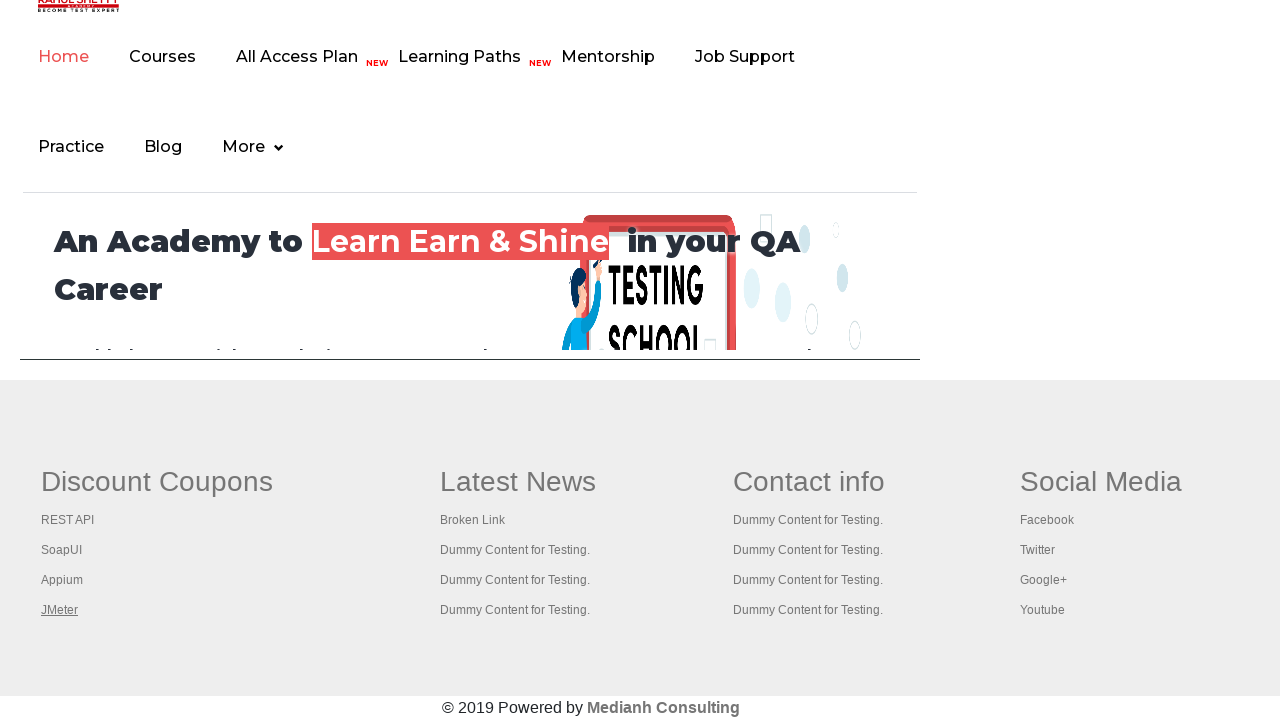

Switched to tab 4
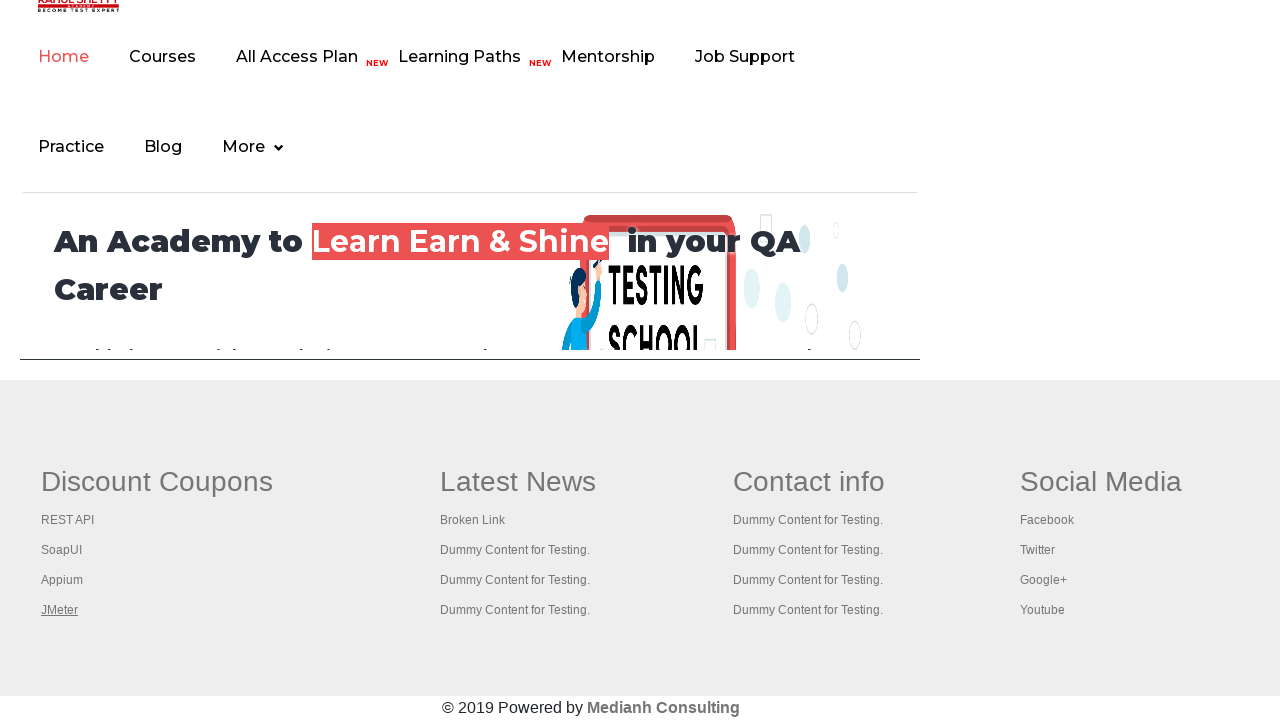

Tab 4 finished loading (domcontentloaded)
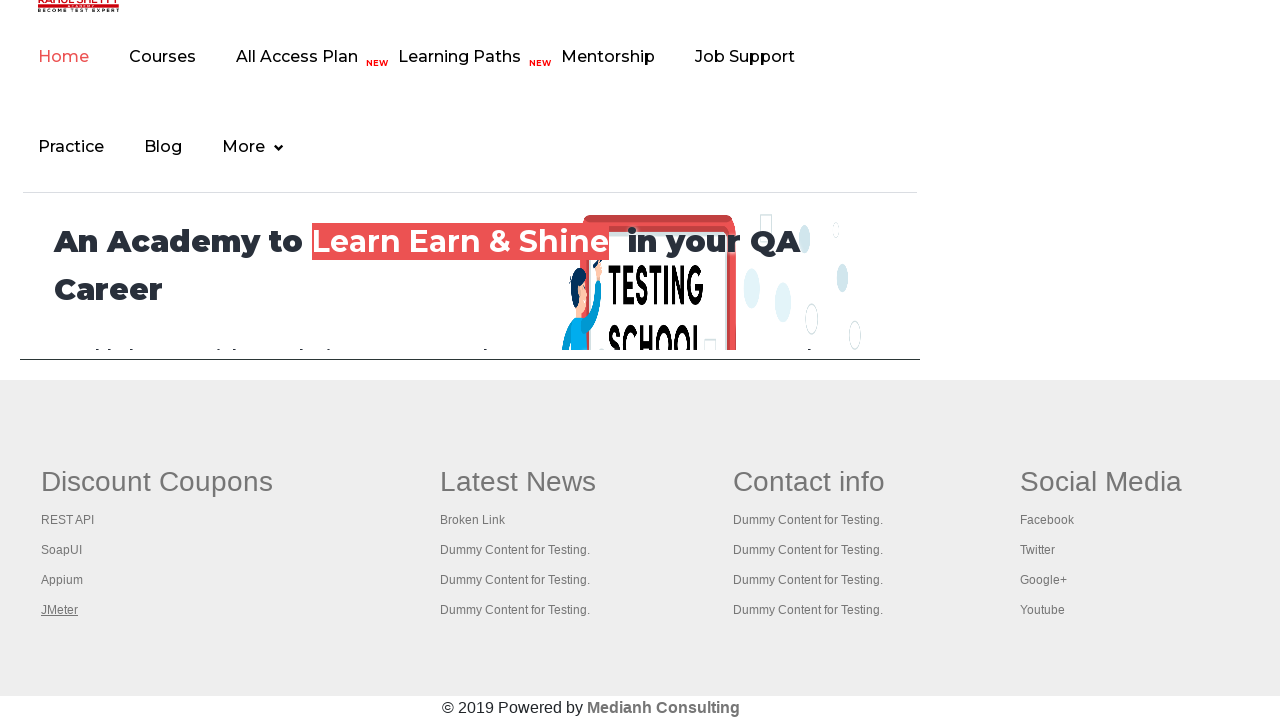

Switched to tab 5
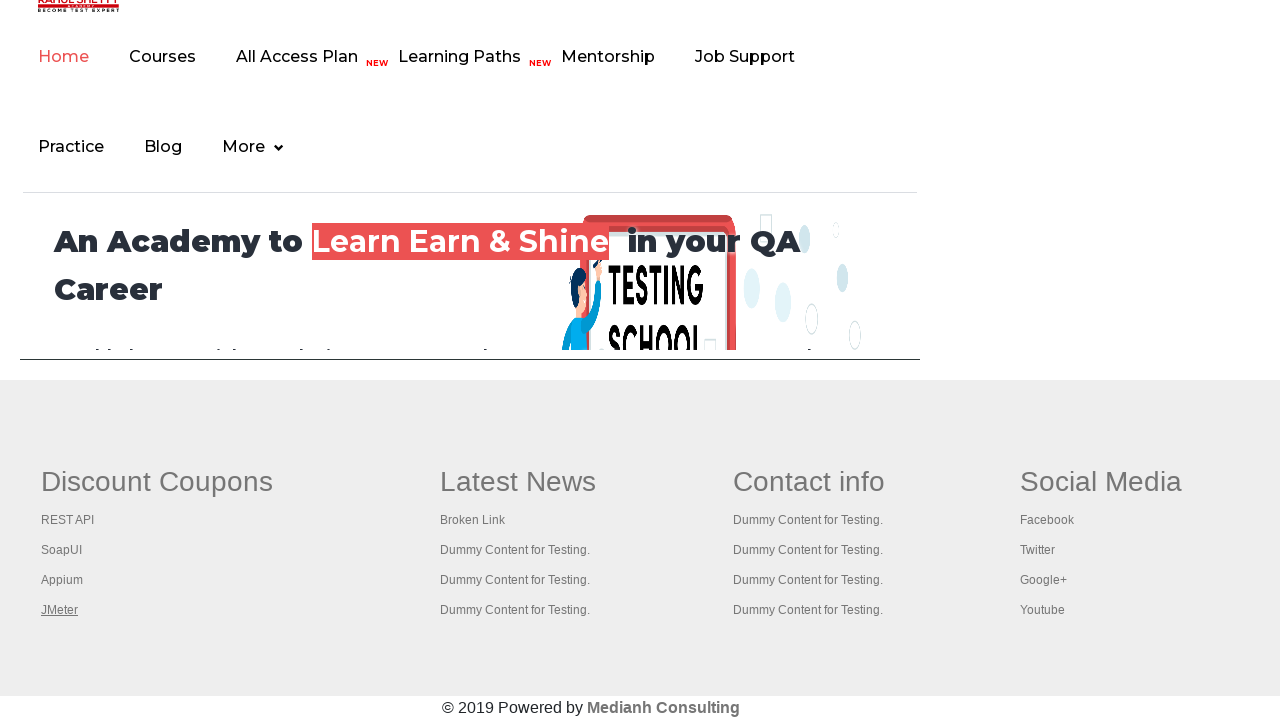

Tab 5 finished loading (domcontentloaded)
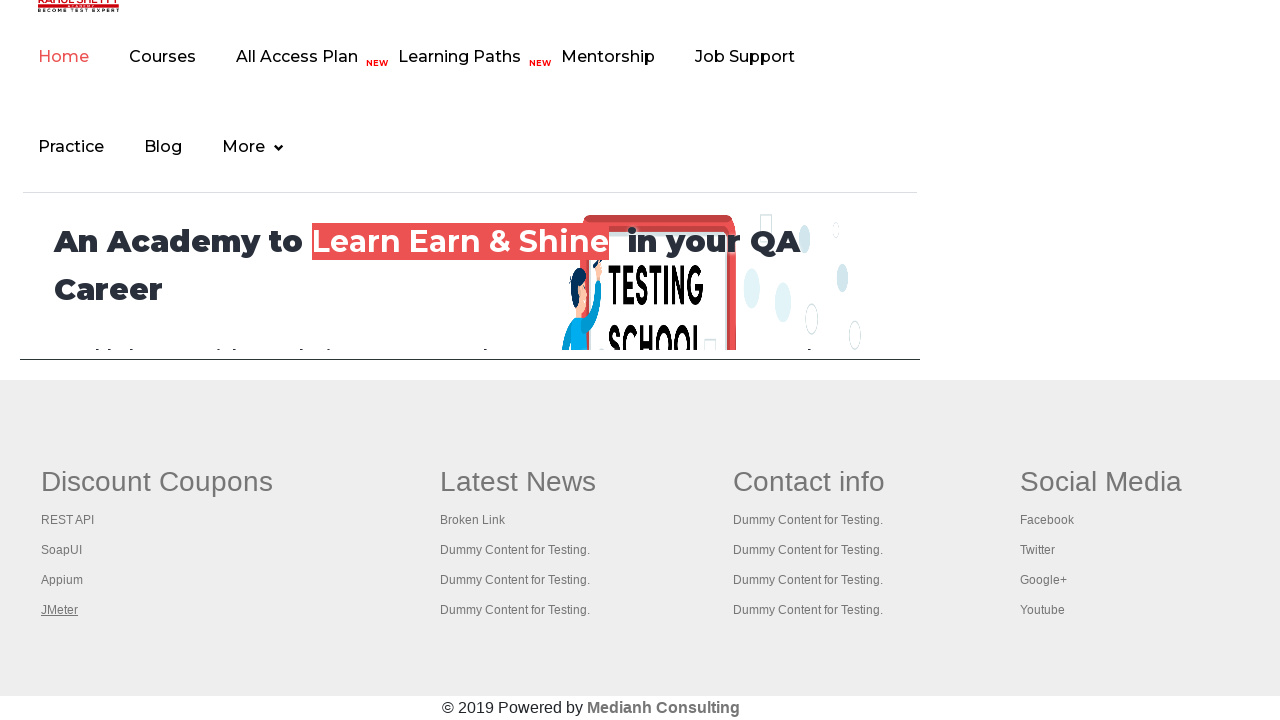

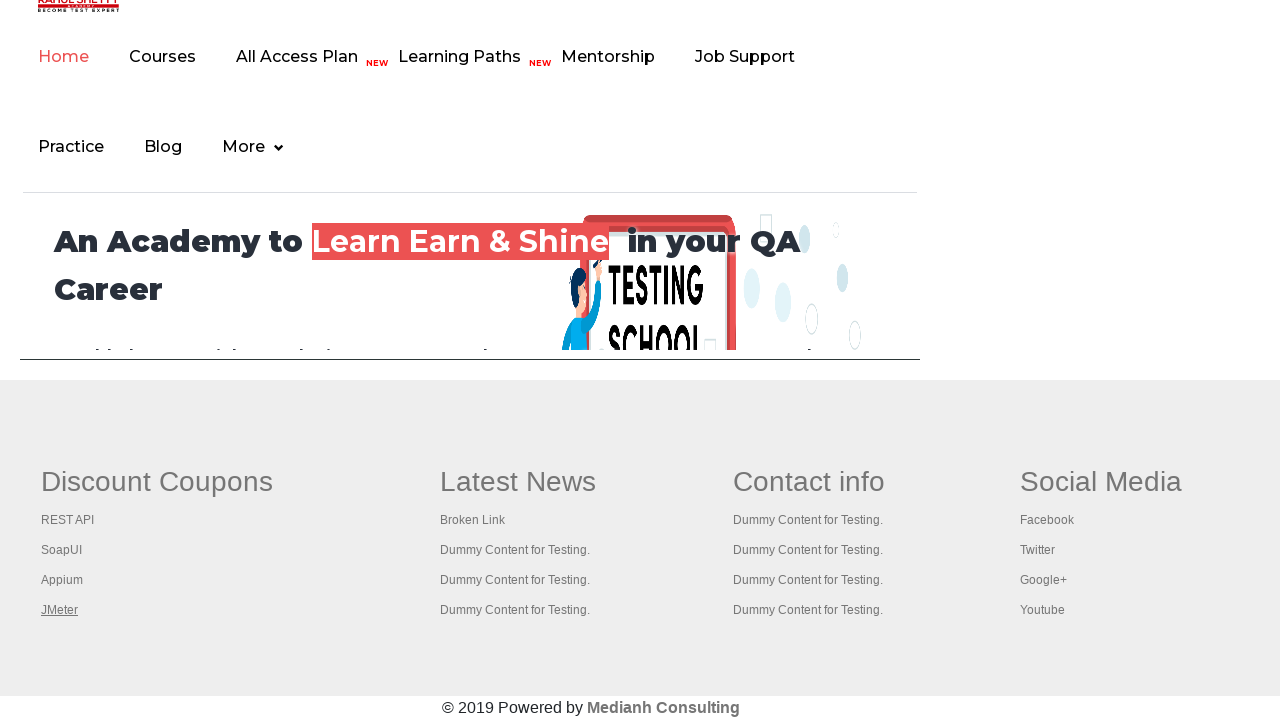